Navigates to the W3Schools HTML forms page and verifies that the firstname input field is visible.

Starting URL: https://www.w3schools.com/html/html_forms.asp

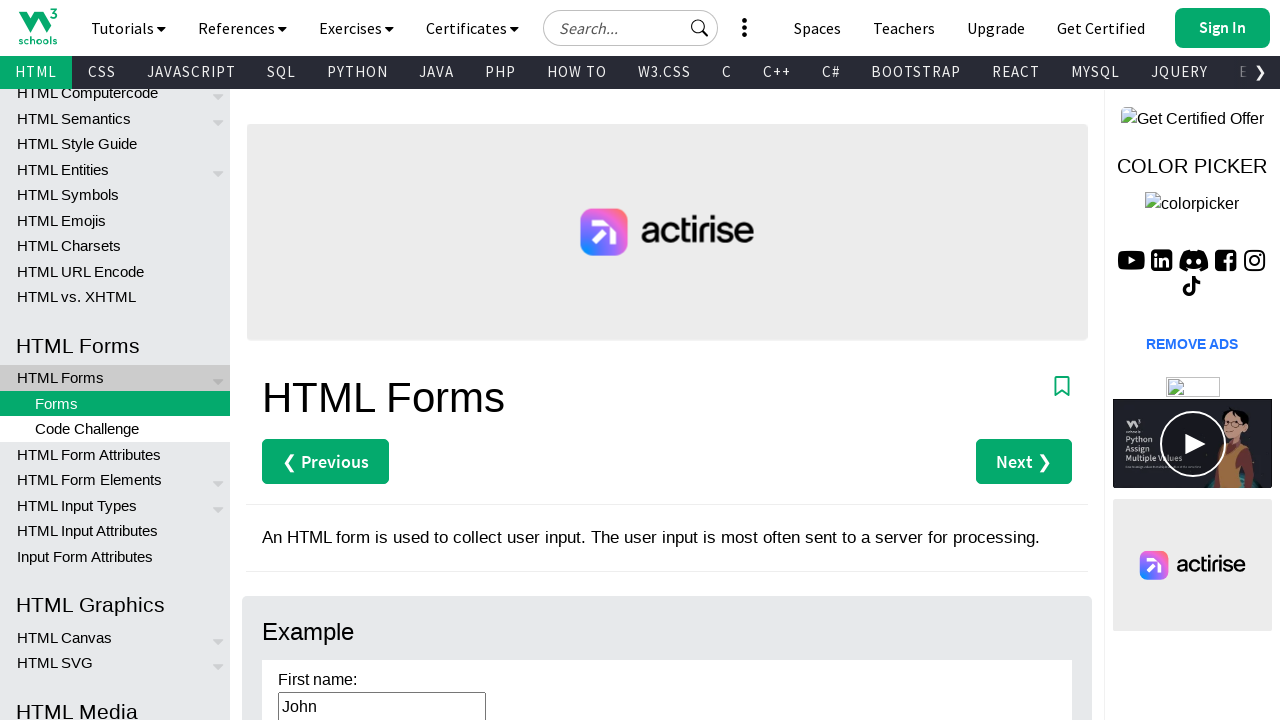

Navigated to W3Schools HTML forms page
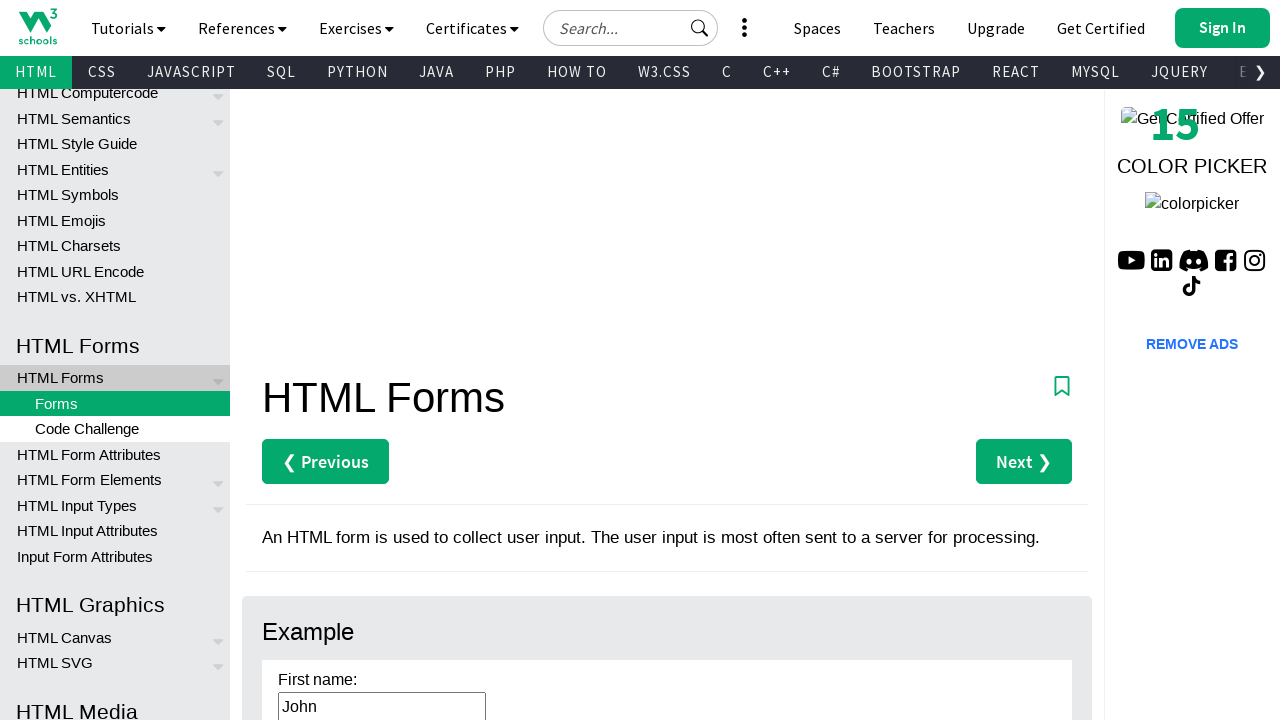

Firstname input field is visible
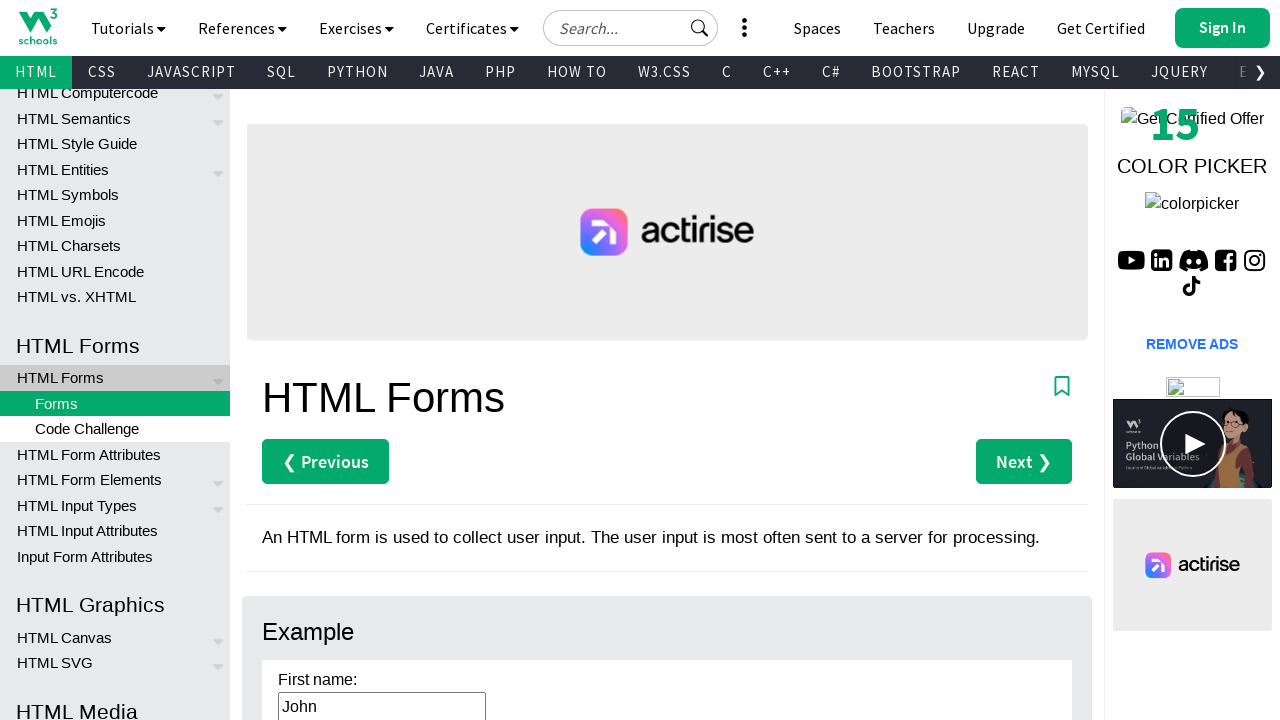

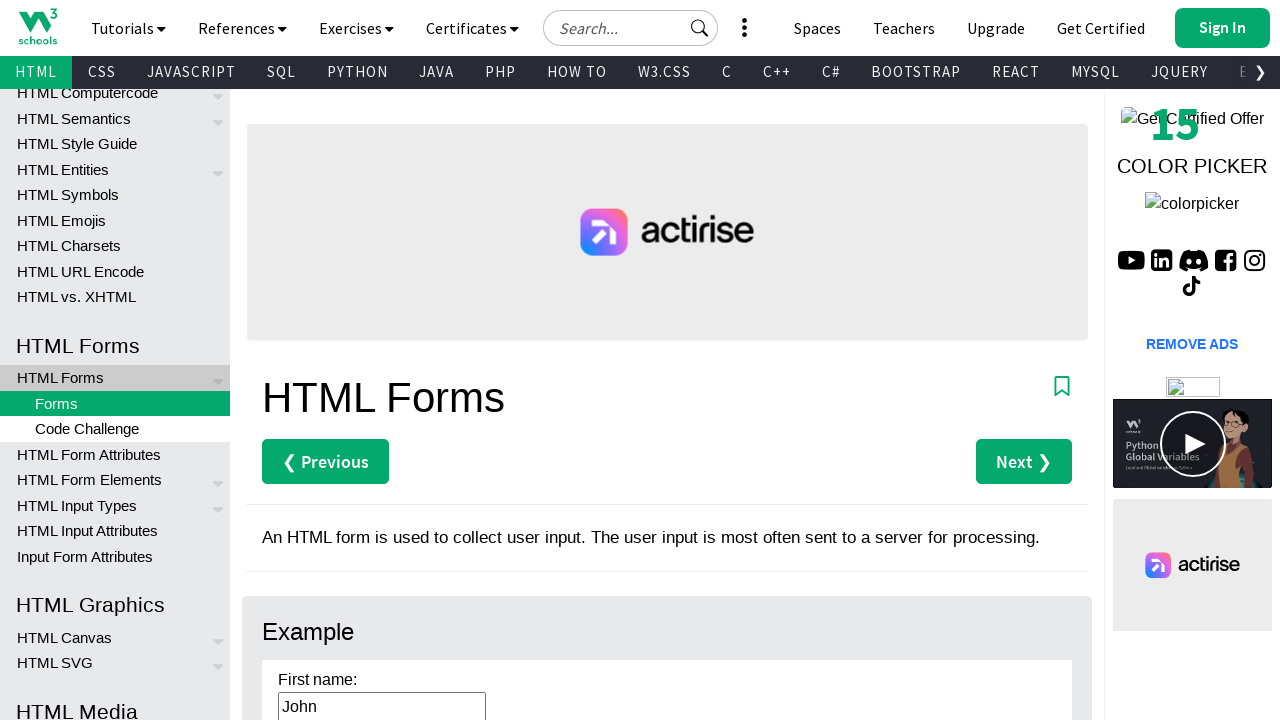